Navigates to Top List menu, then to Top Rated Esoteric Languages submenu, and verifies the heading

Starting URL: http://www.99-bottles-of-beer.net/

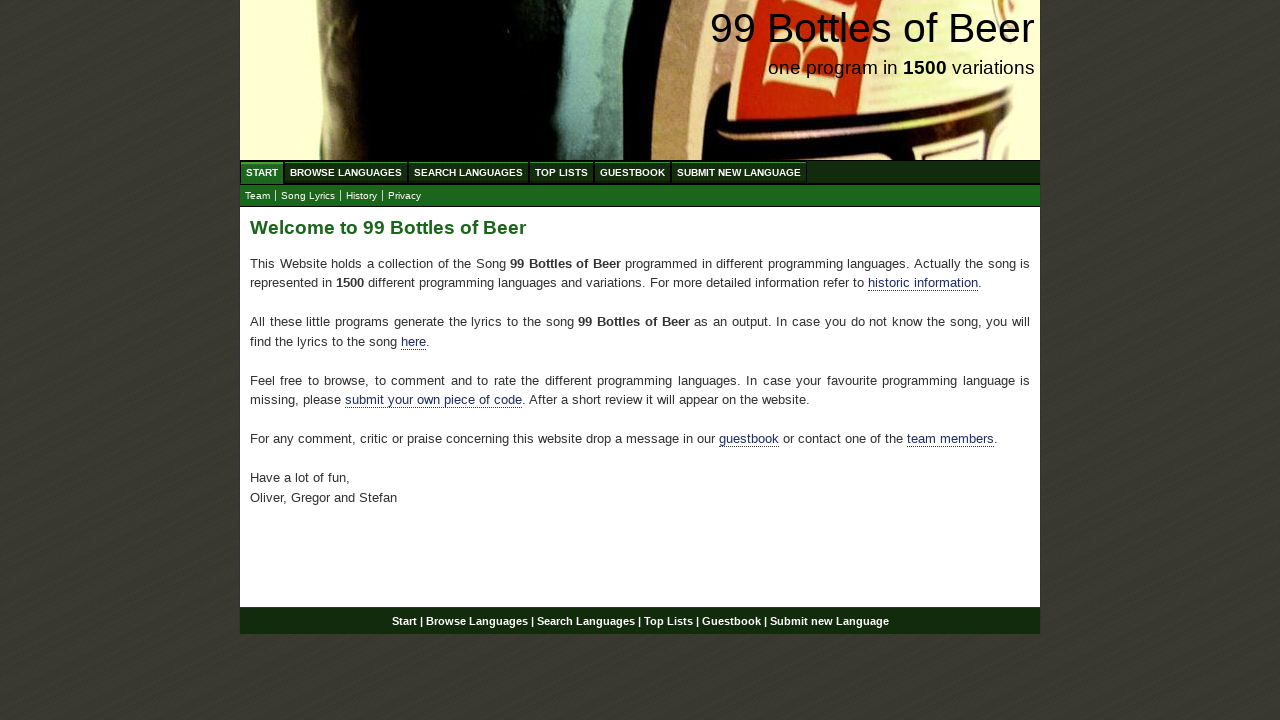

Clicked on Top List menu at (562, 172) on text=Top List
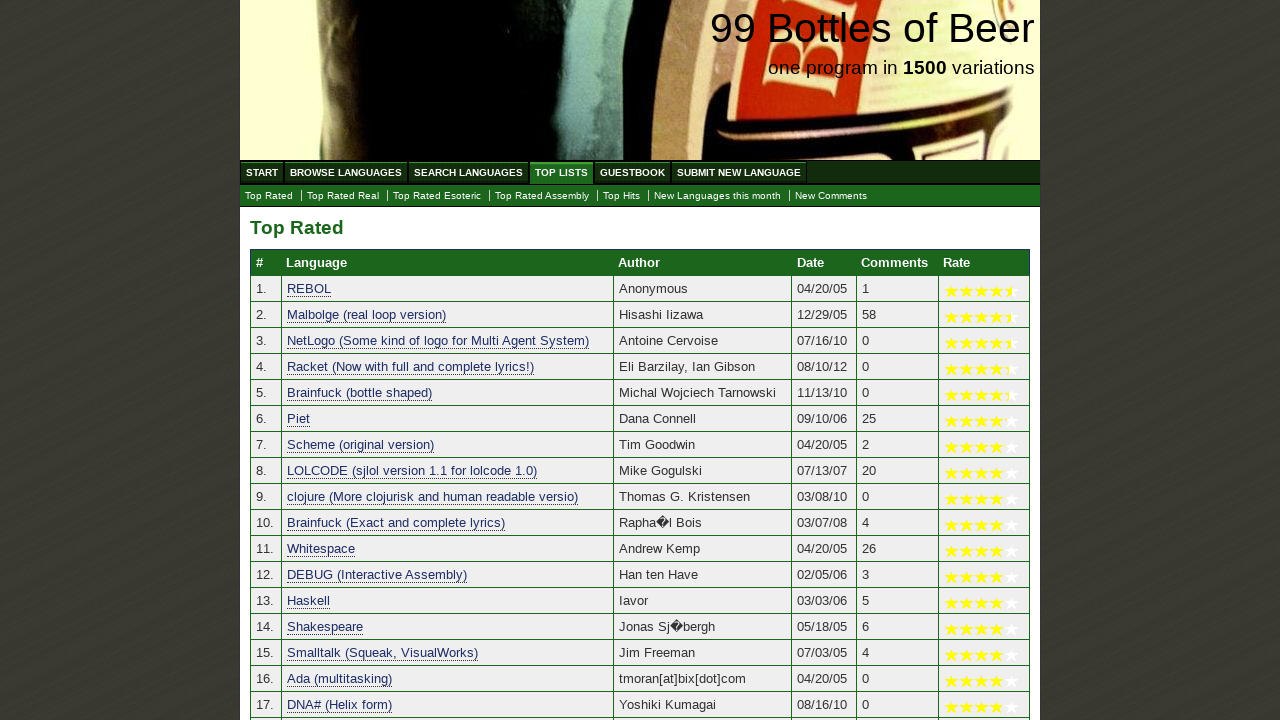

Clicked on Top Rated Esoteric submenu at (437, 196) on text=Top Rated Esoteric
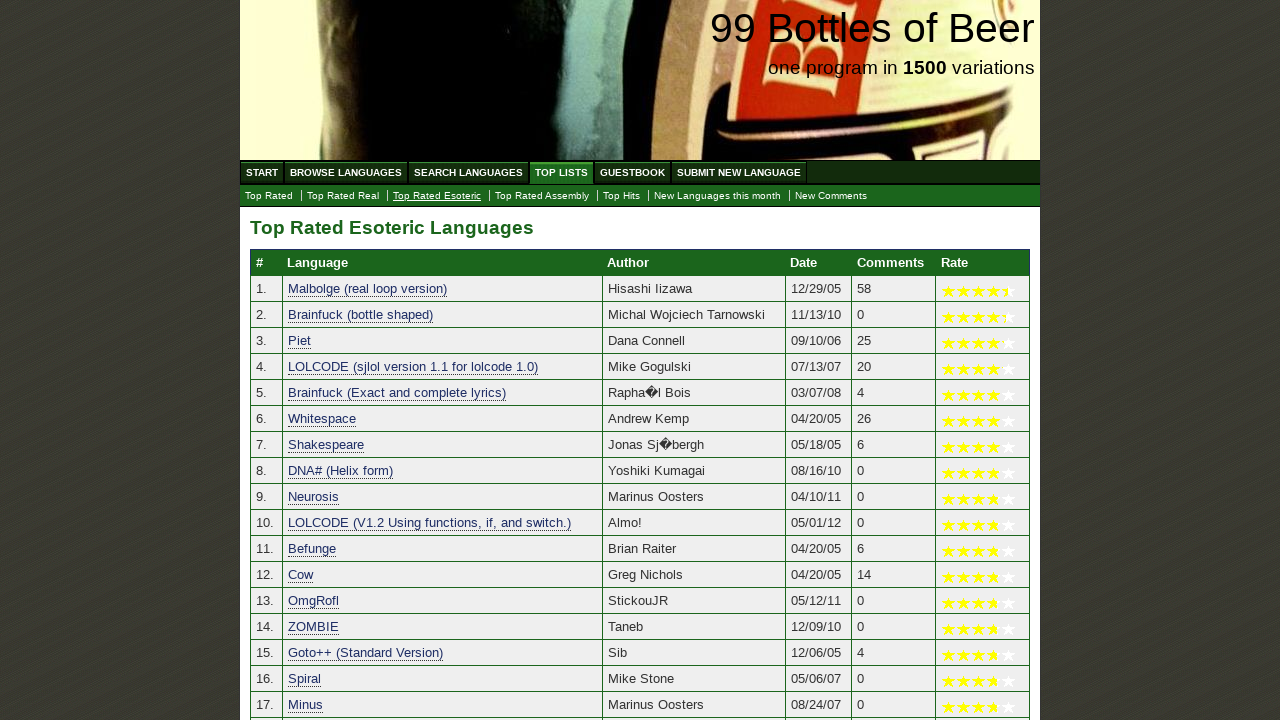

Located the main heading element
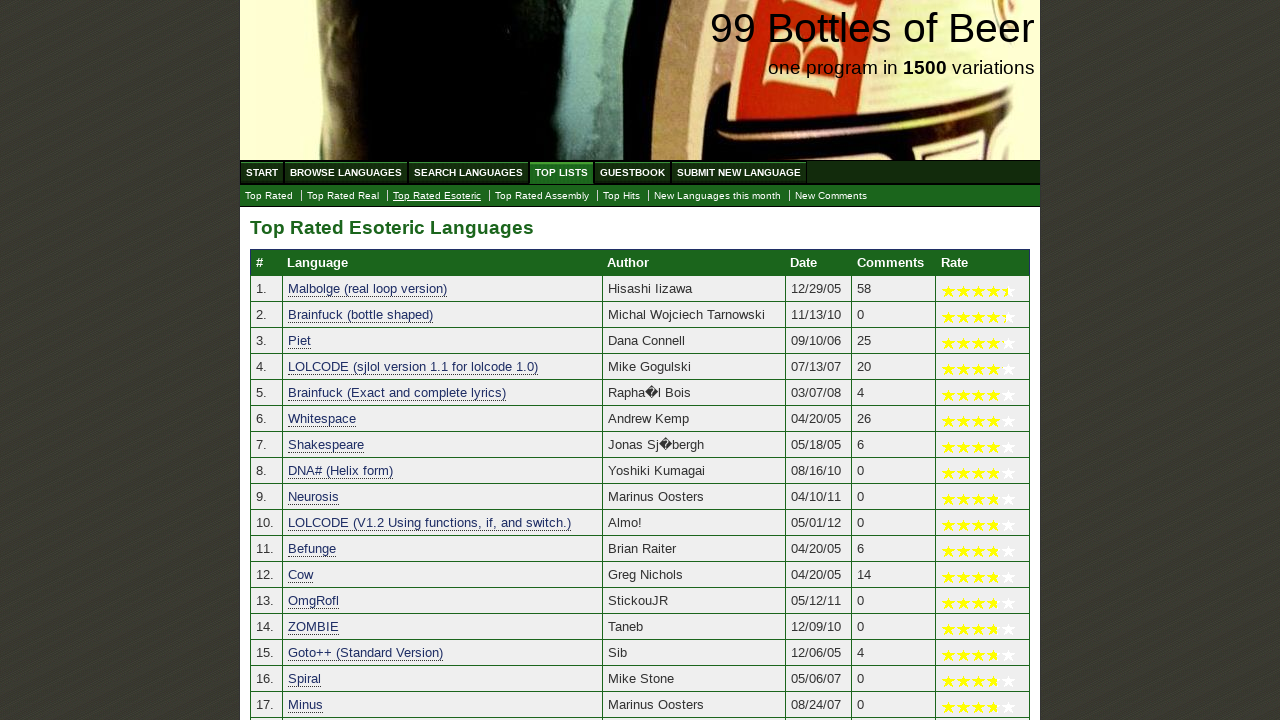

Waited for main heading to be visible
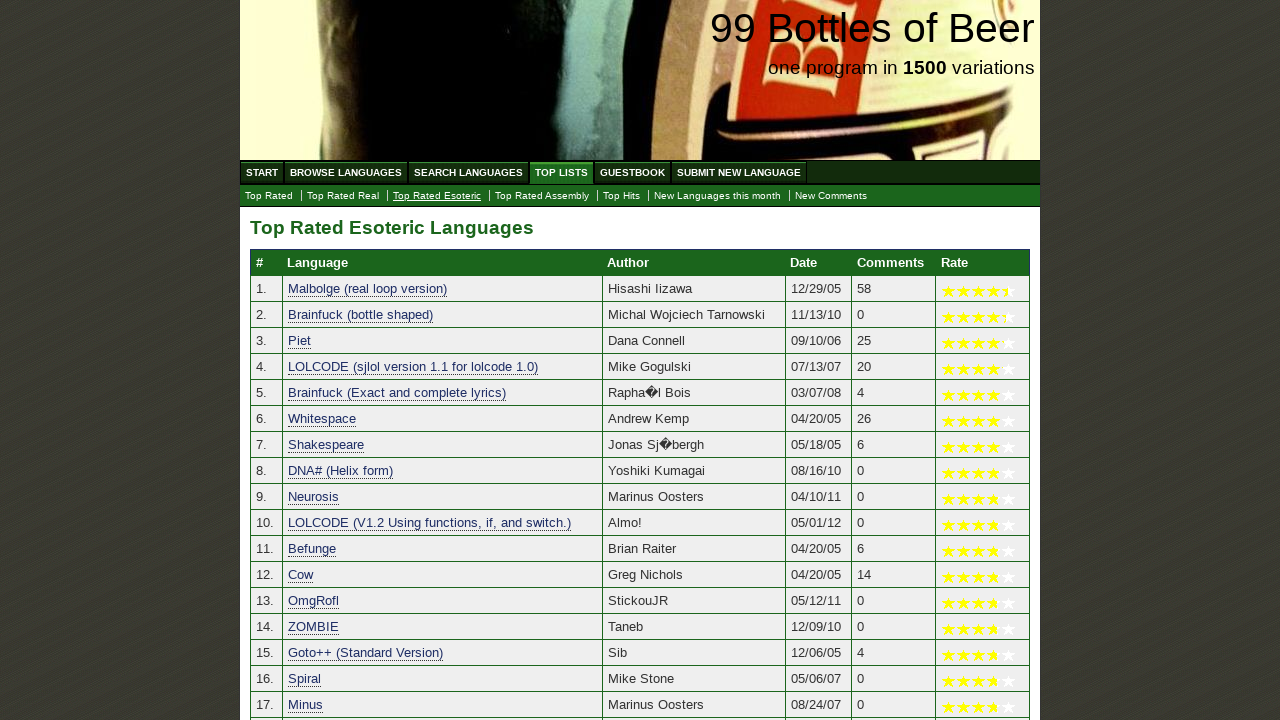

Verified heading text is 'Top Rated Esoteric Languages'
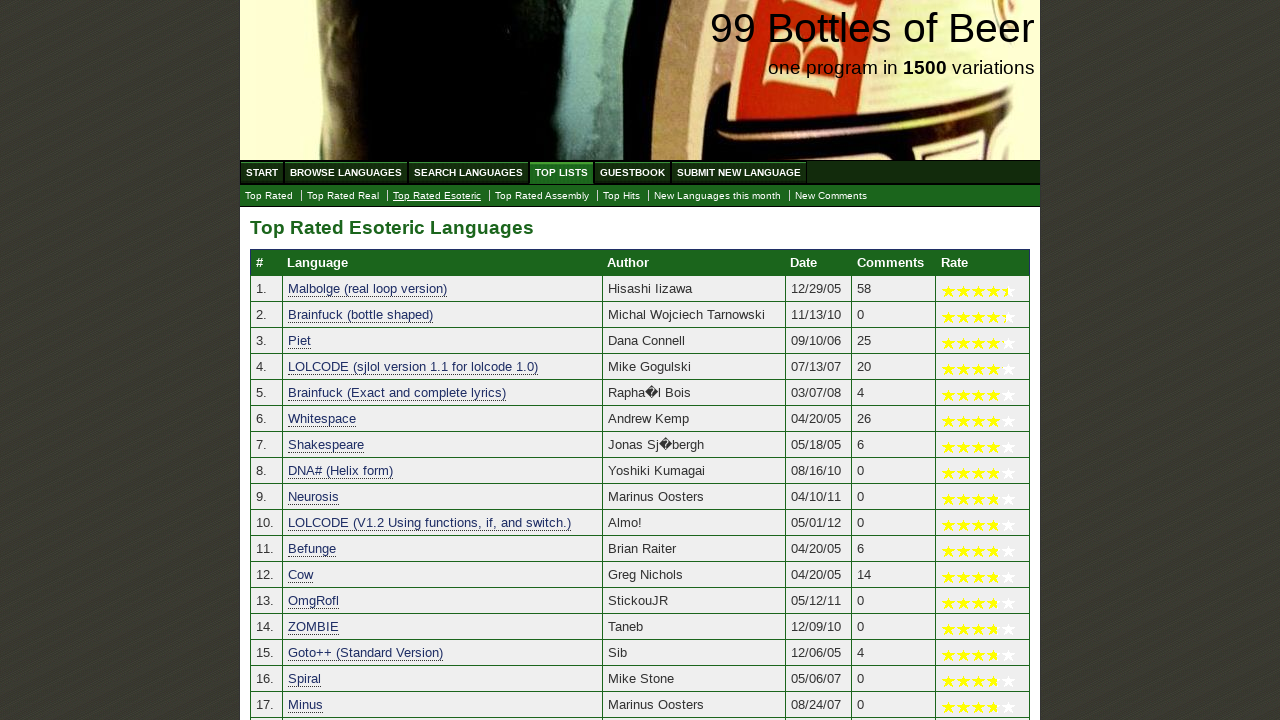

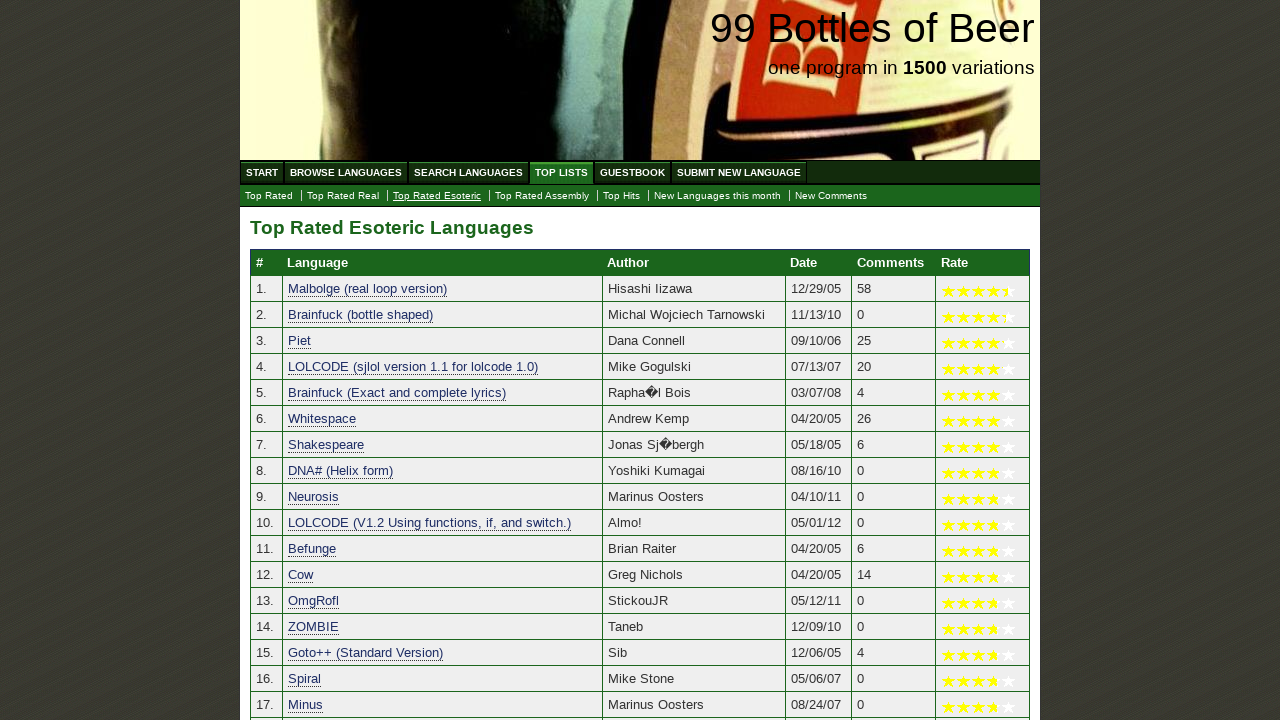